Tests right-click context menu functionality by right-clicking on an image and navigating through nested menu items

Starting URL: http://deluxe-menu.com/popup-mode-sample.html

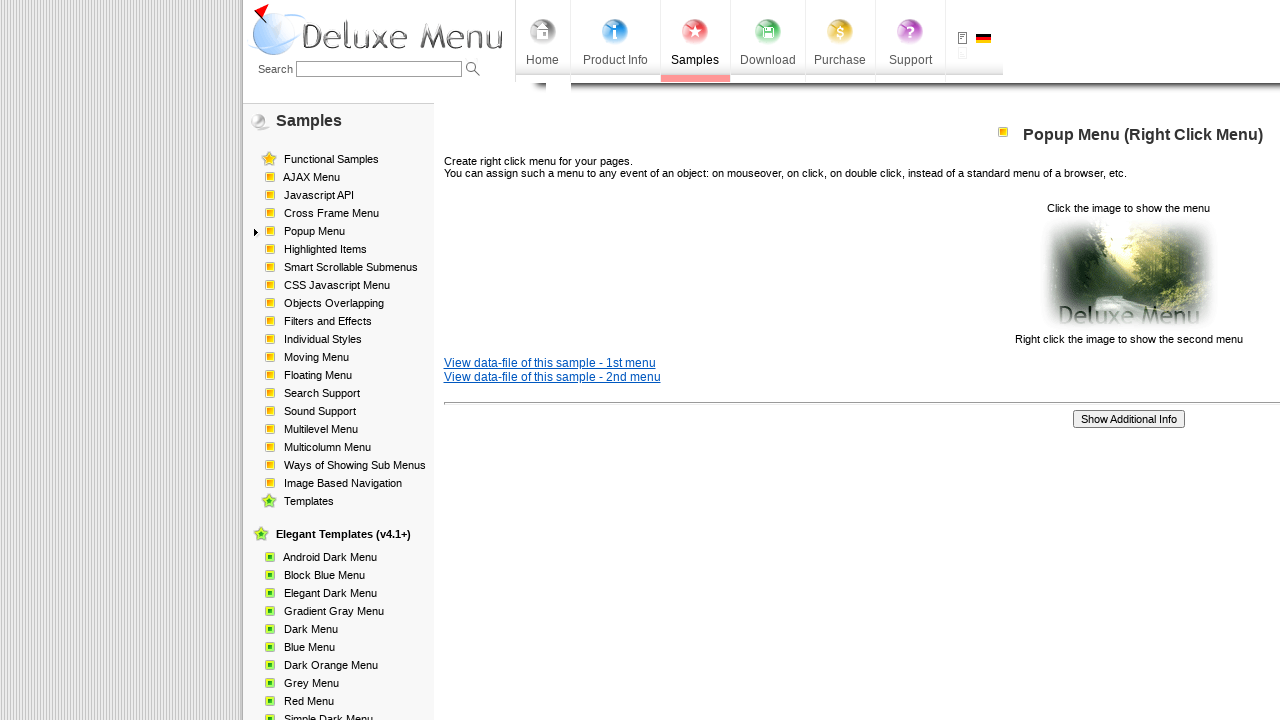

Located image element for right-click test
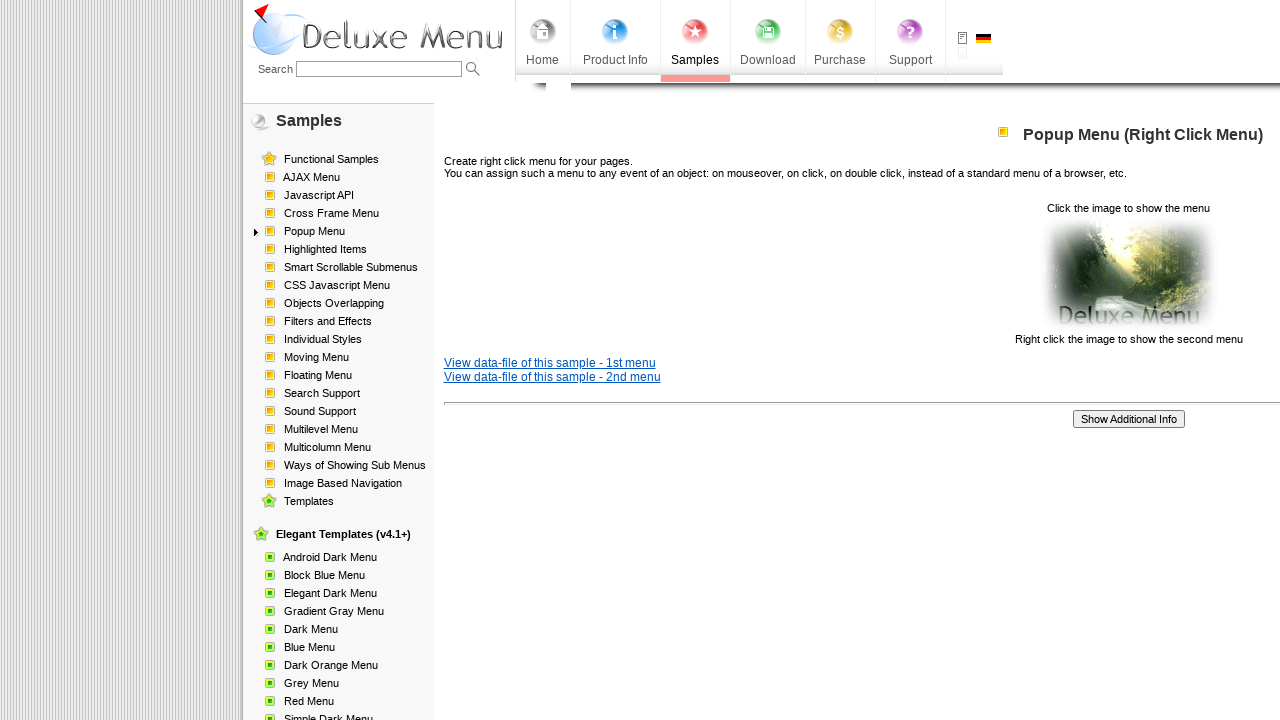

Right-clicked on image to open context menu at (1128, 274) on xpath=/html/body/div/table/tbody/tr/td[2]/div[2]/table[1]/tbody/tr/td[3]/p[2]/im
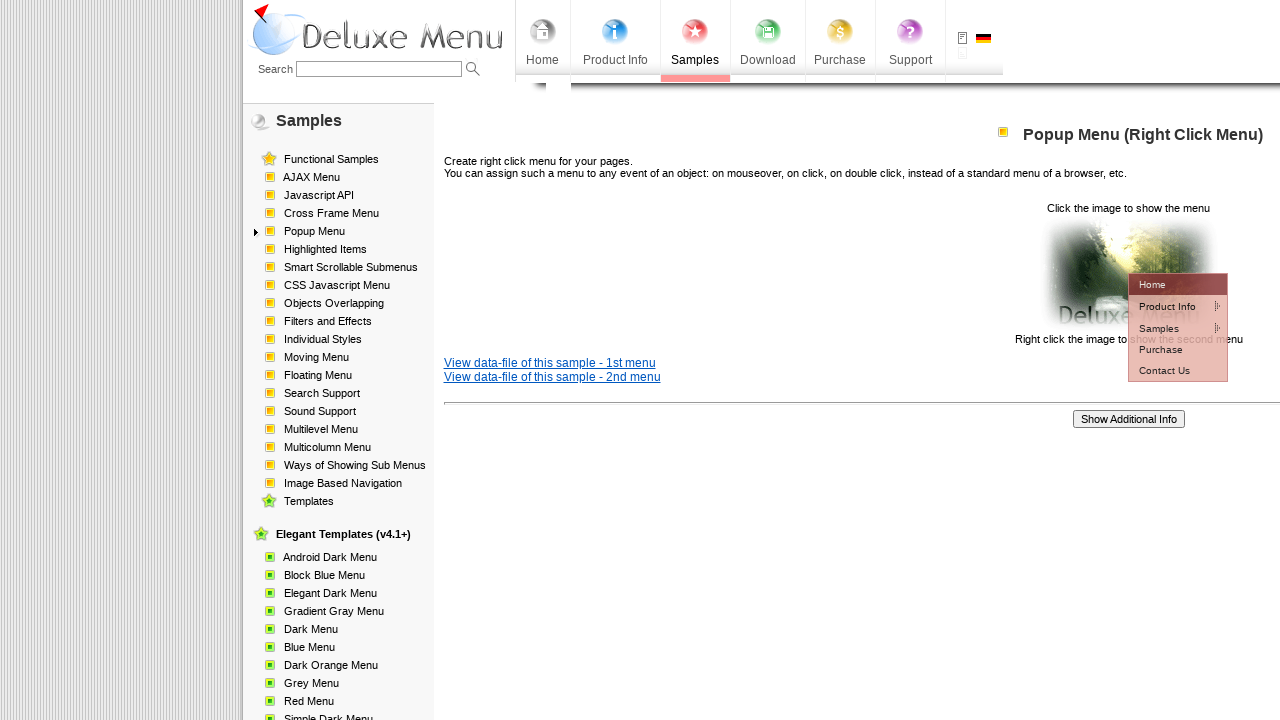

Hovered over 'Product Info' menu item at (1165, 306) on xpath=//*[@id='dm2m1i1tdT']
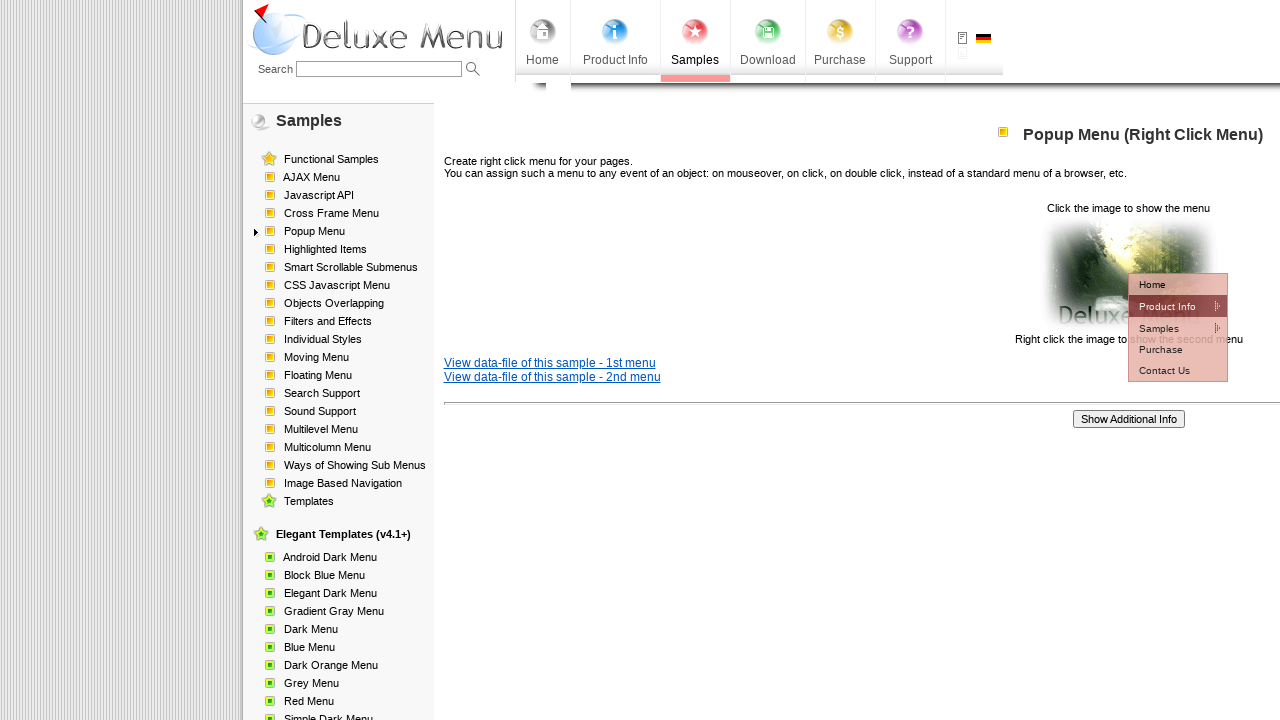

Hovered over 'Installation' submenu item at (1052, 327) on xpath=//*[@id='dm2m2i1tdT']
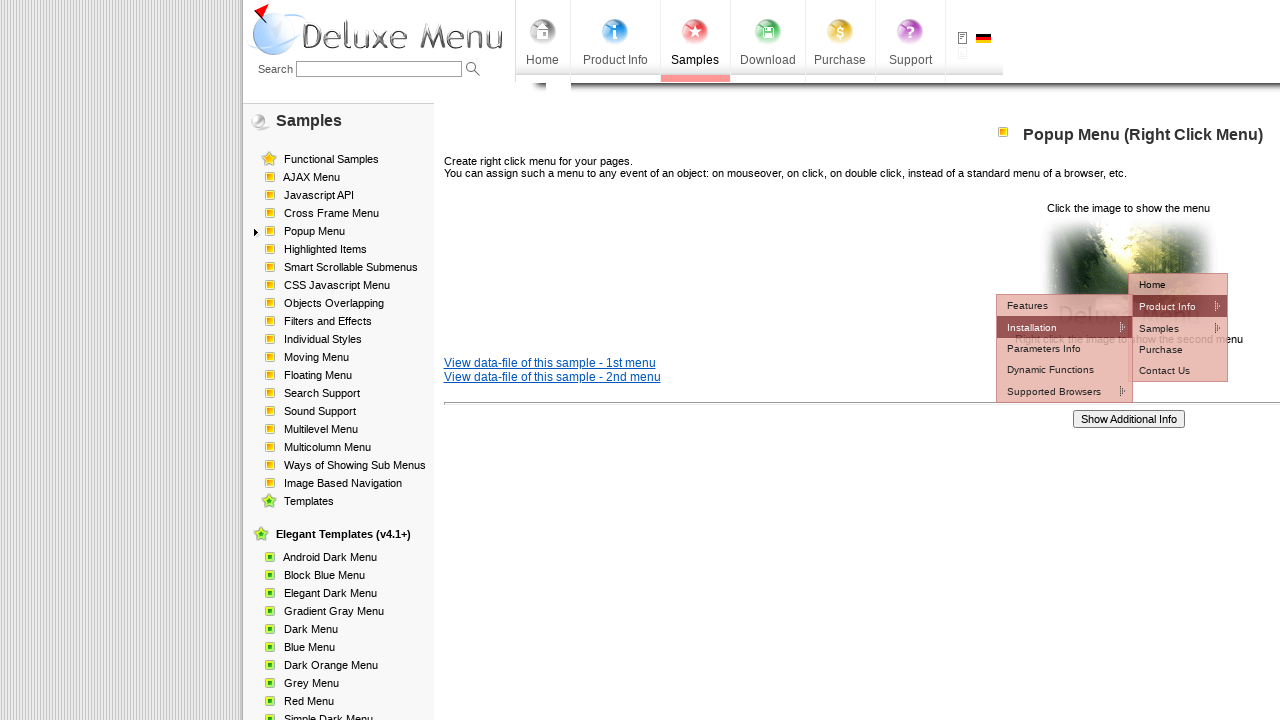

Clicked on 'Setup' menu item at (1178, 348) on xpath=//*[@id='dm2m3i1tdT']
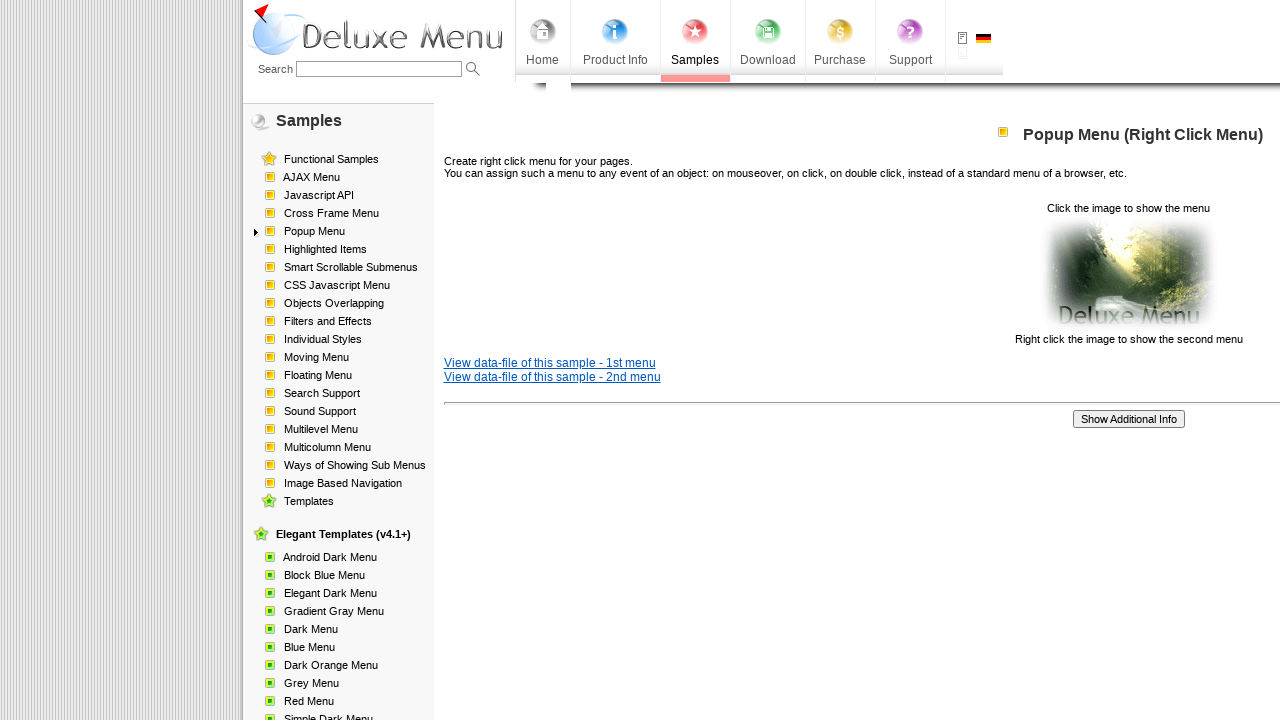

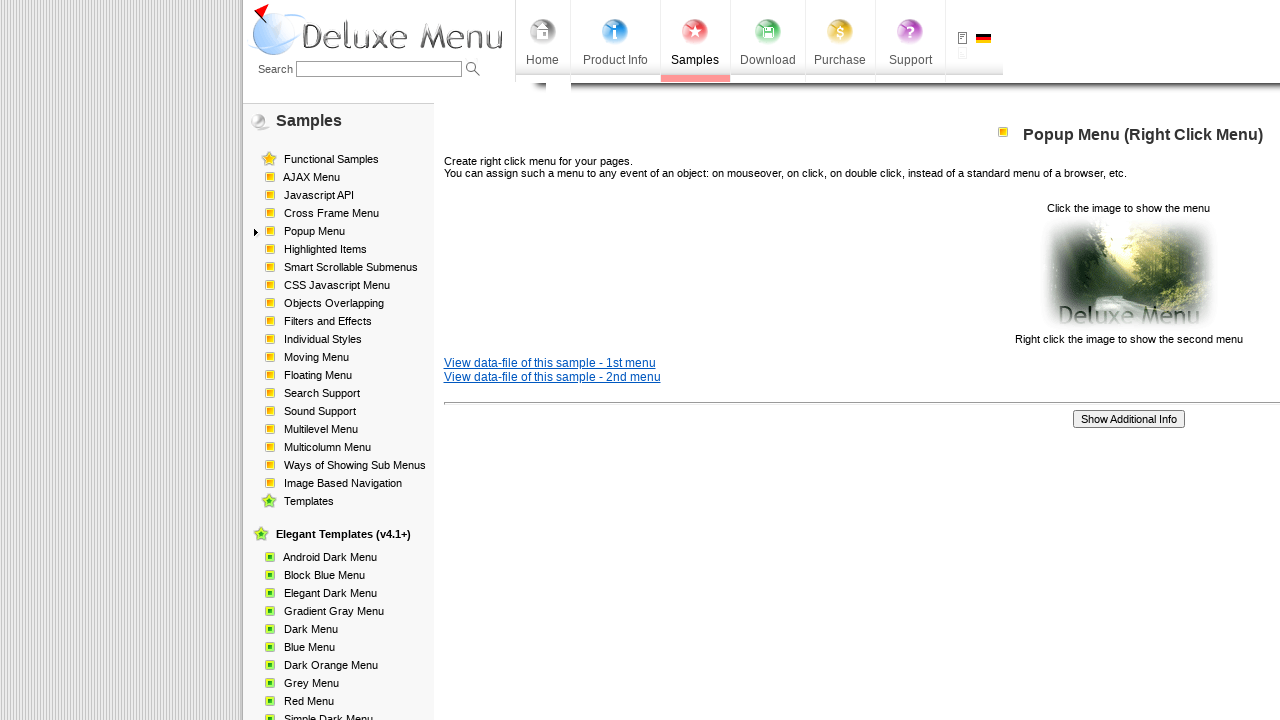